Tests multiple window handling by navigating to an add/remove elements page, clicking a link that opens a new tab for Electronics Products, verifying the new page content and product count, then switching back to the original page.

Starting URL: https://testotomasyonu.com/addremove/

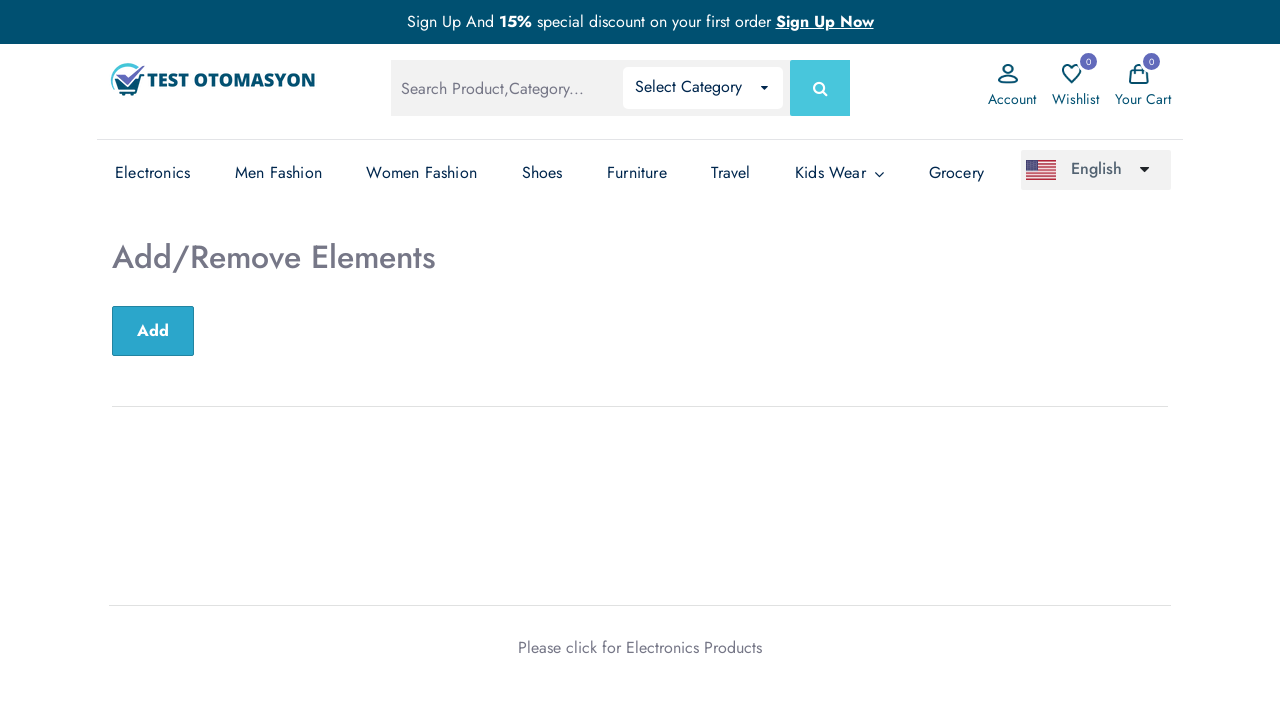

Verified h2 element contains 'Add/Remove Elements'
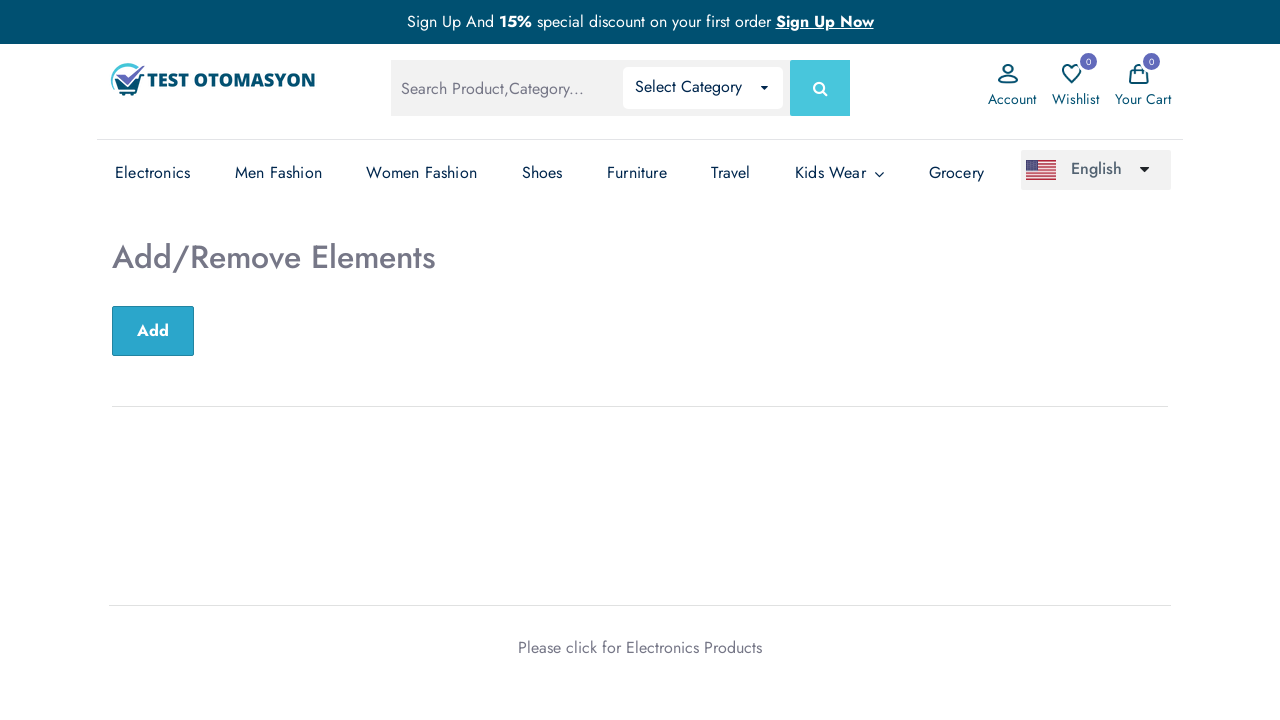

Verified page title is 'Test Otomasyonu'
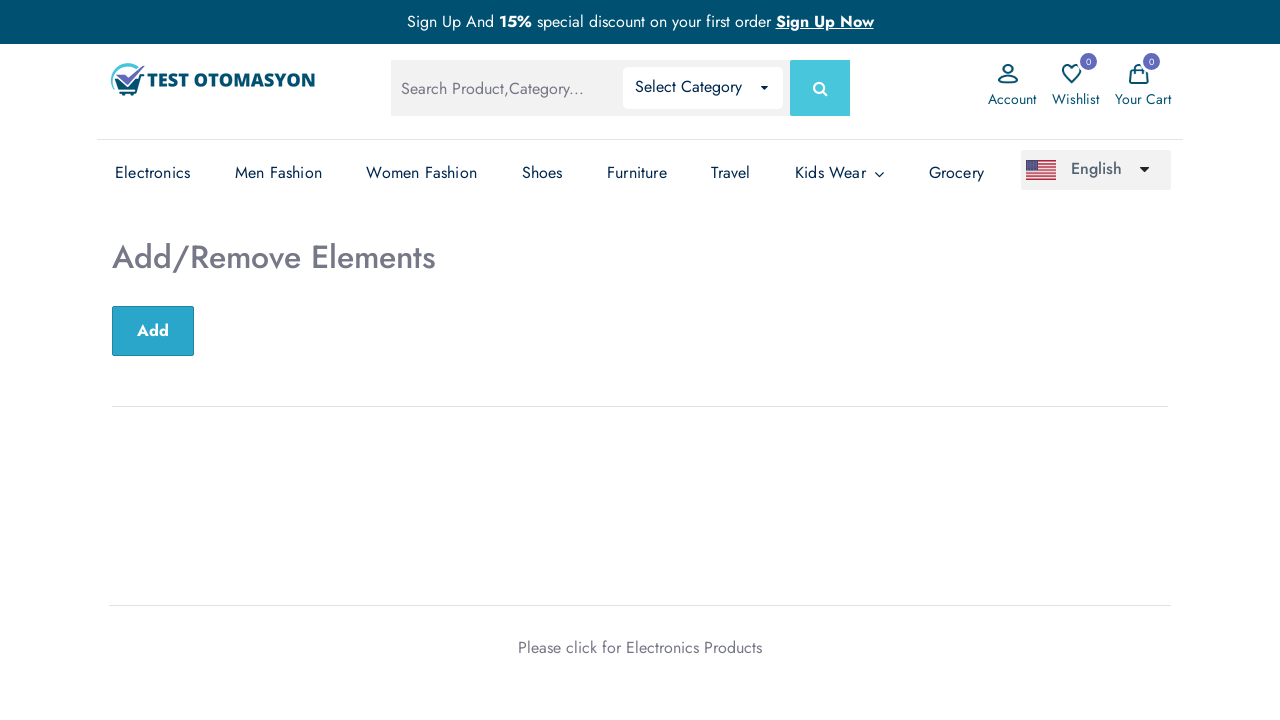

Clicked 'Electronics Products' link to open new tab at (694, 647) on text=Electronics Products
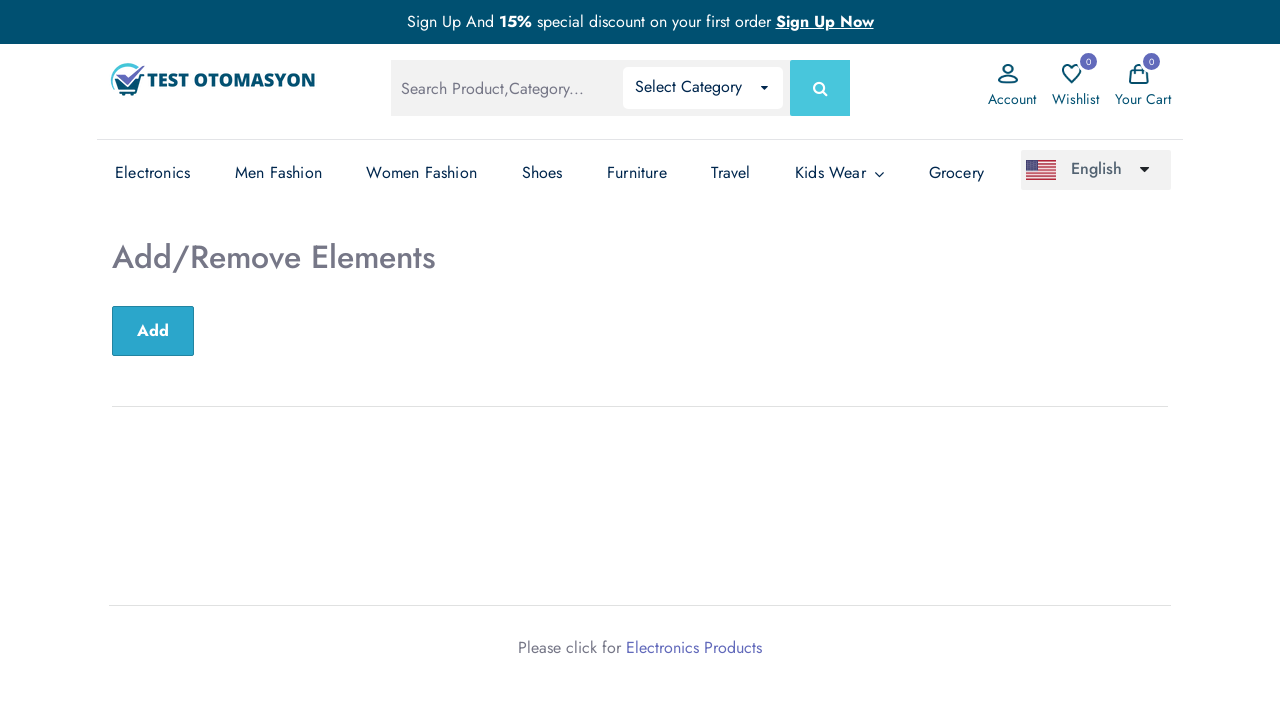

New page loaded and ready
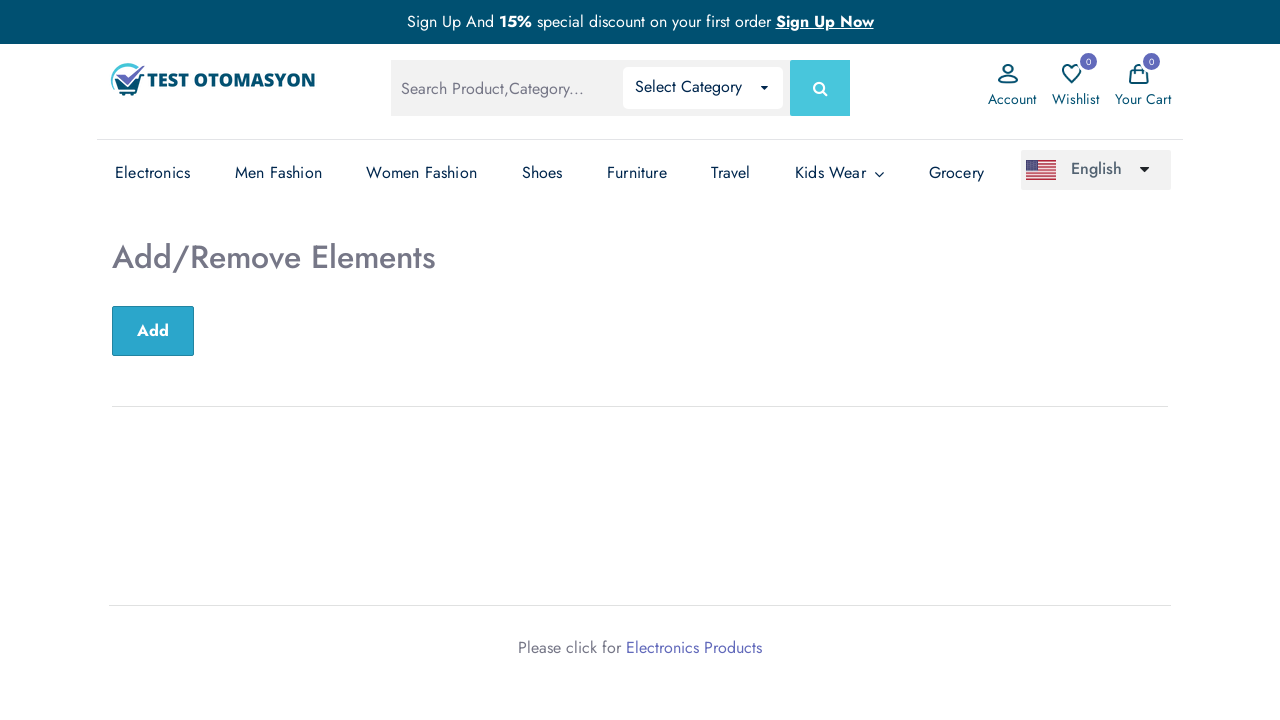

Verified new page title contains 'Electronics'
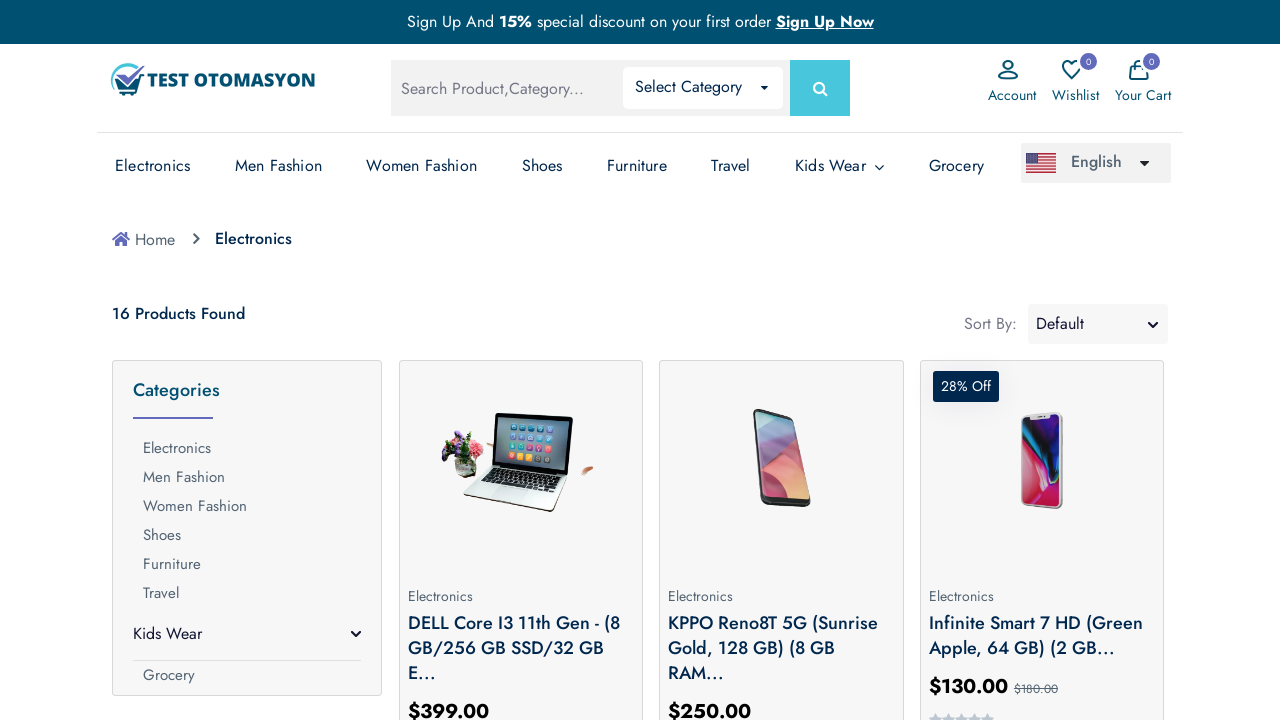

Verified product count is 16 on Electronics page
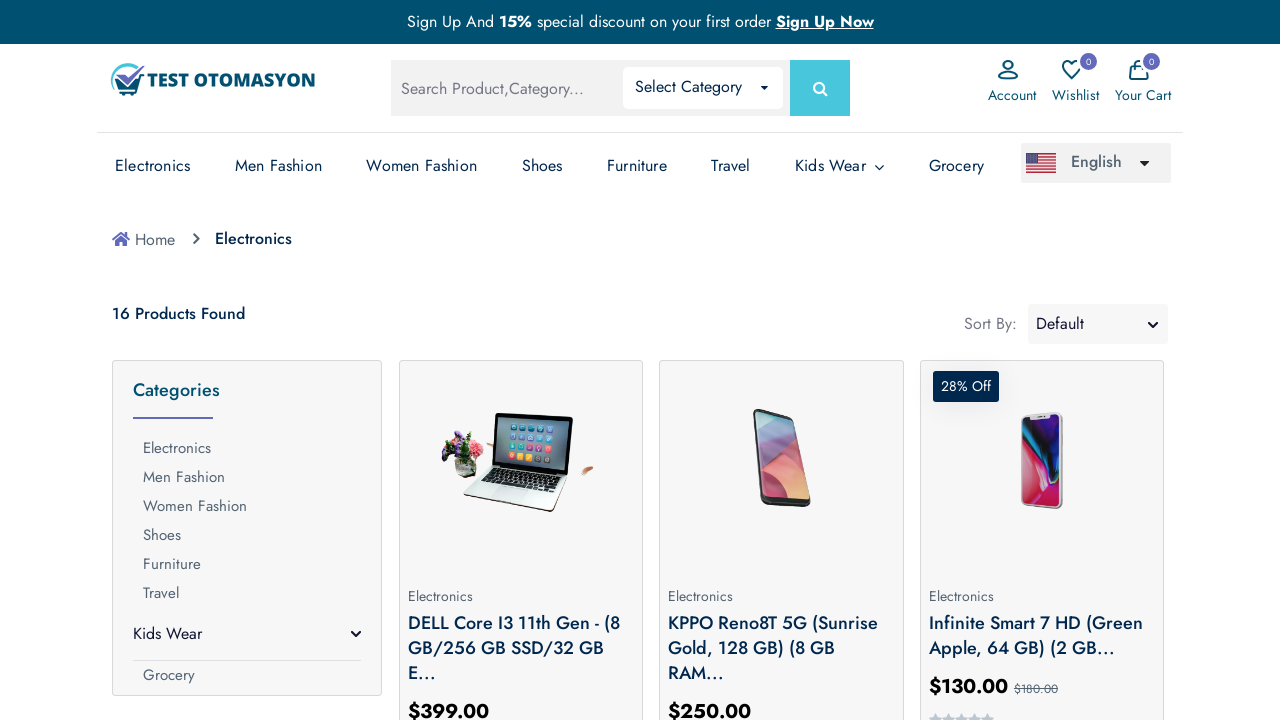

Verified original page URL contains 'addremove'
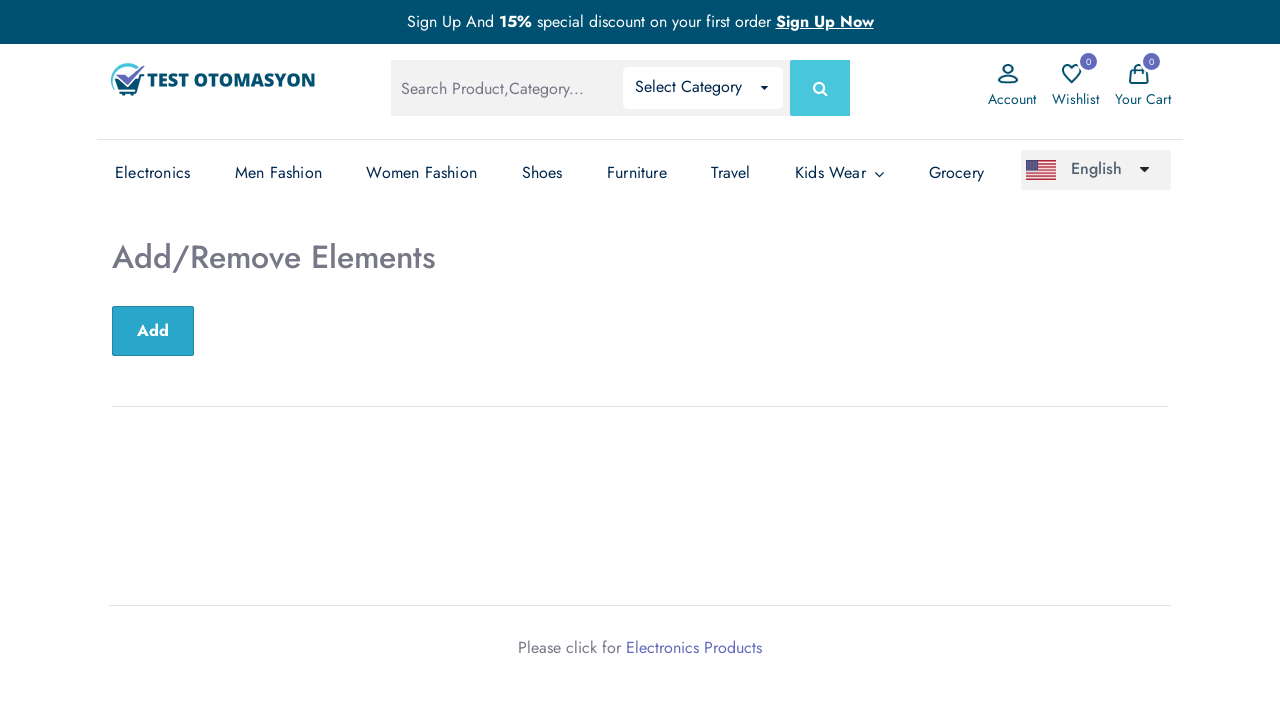

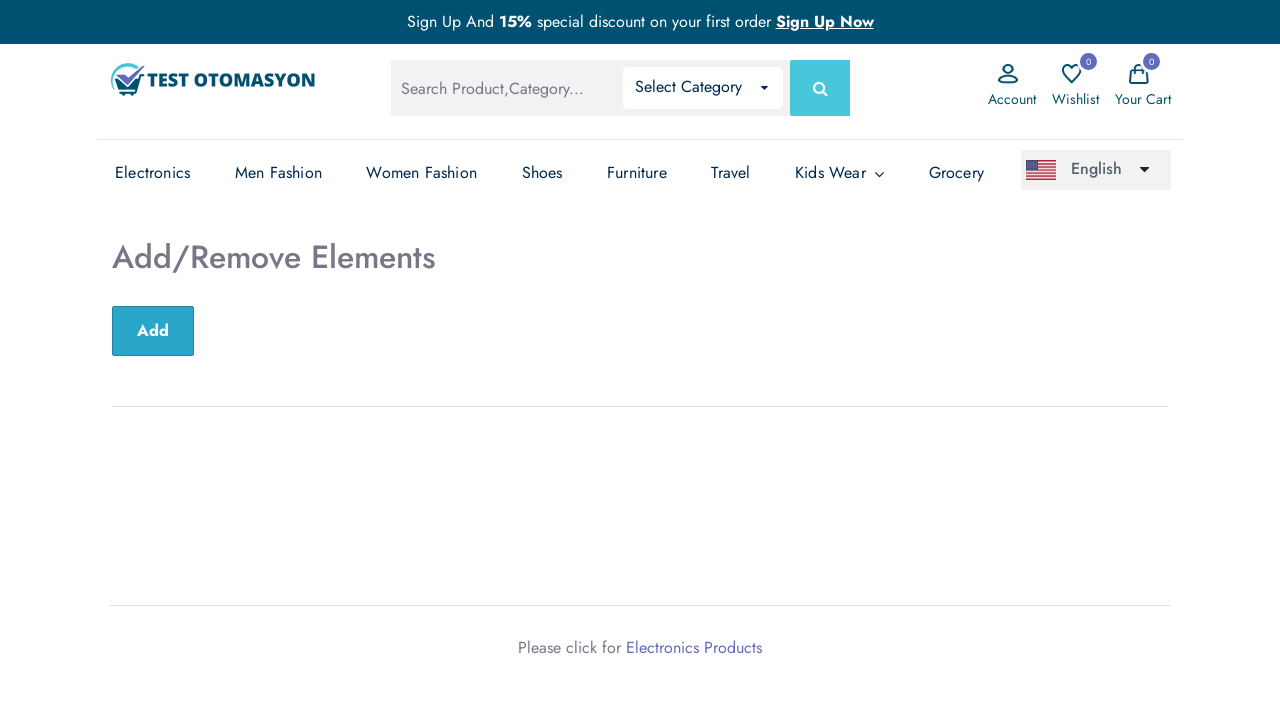